Tests web table pagination by clicking through pages and interacting with table rows

Starting URL: https://testautomationpractice.blogspot.com/

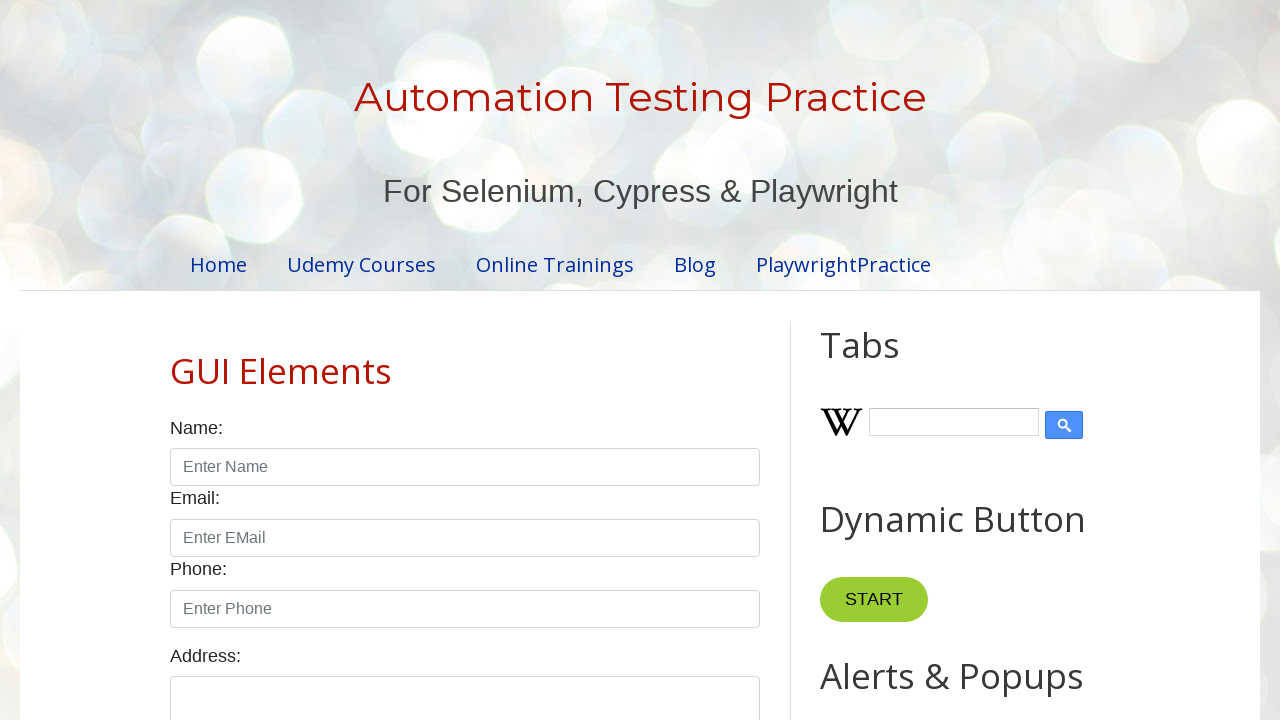

Clicked pagination page 1 at (416, 361) on .pagination > li:nth-child(1)
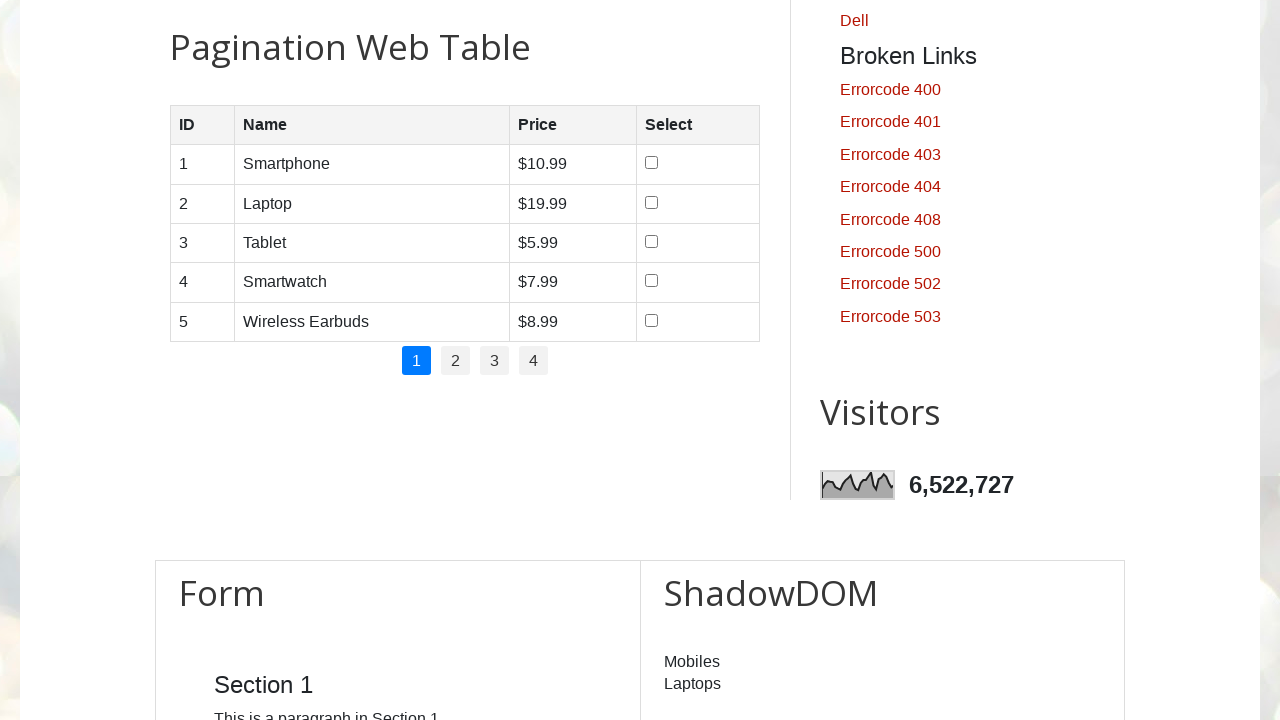

Table rows loaded on page 1
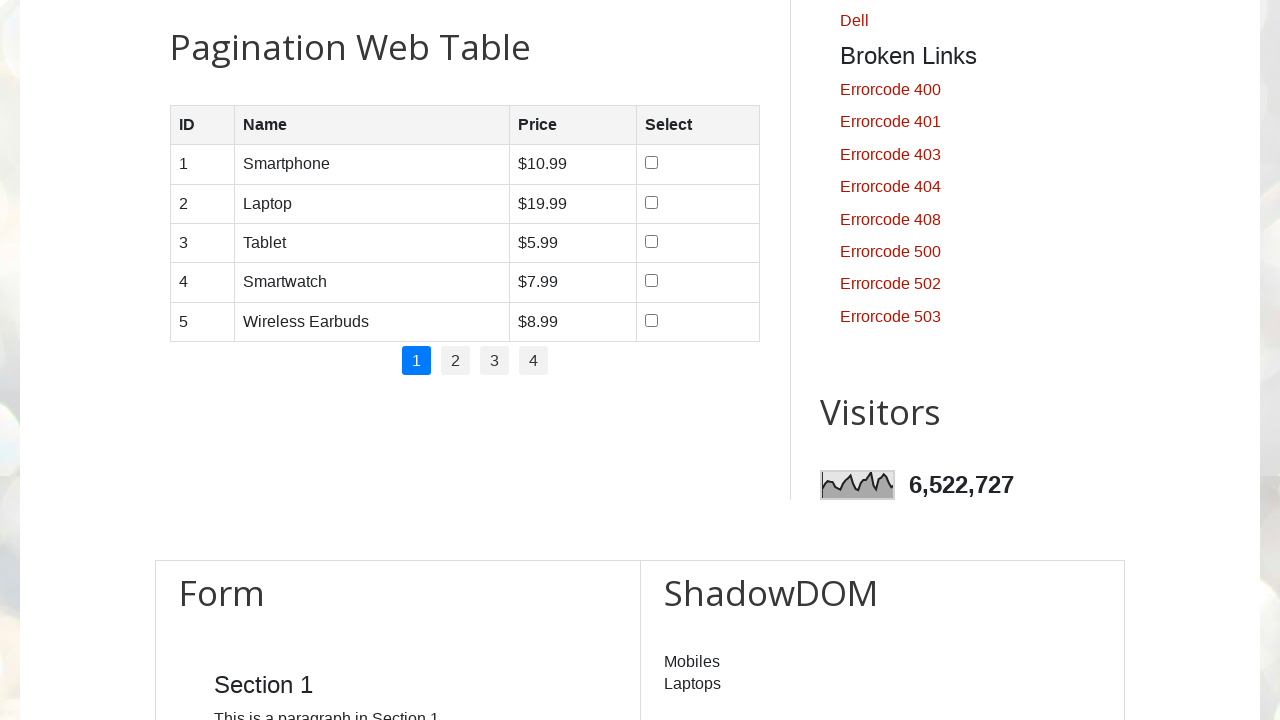

Clicked checkbox in table row on page 1 at (651, 163) on #productTable > tbody > tr td > input >> nth=0
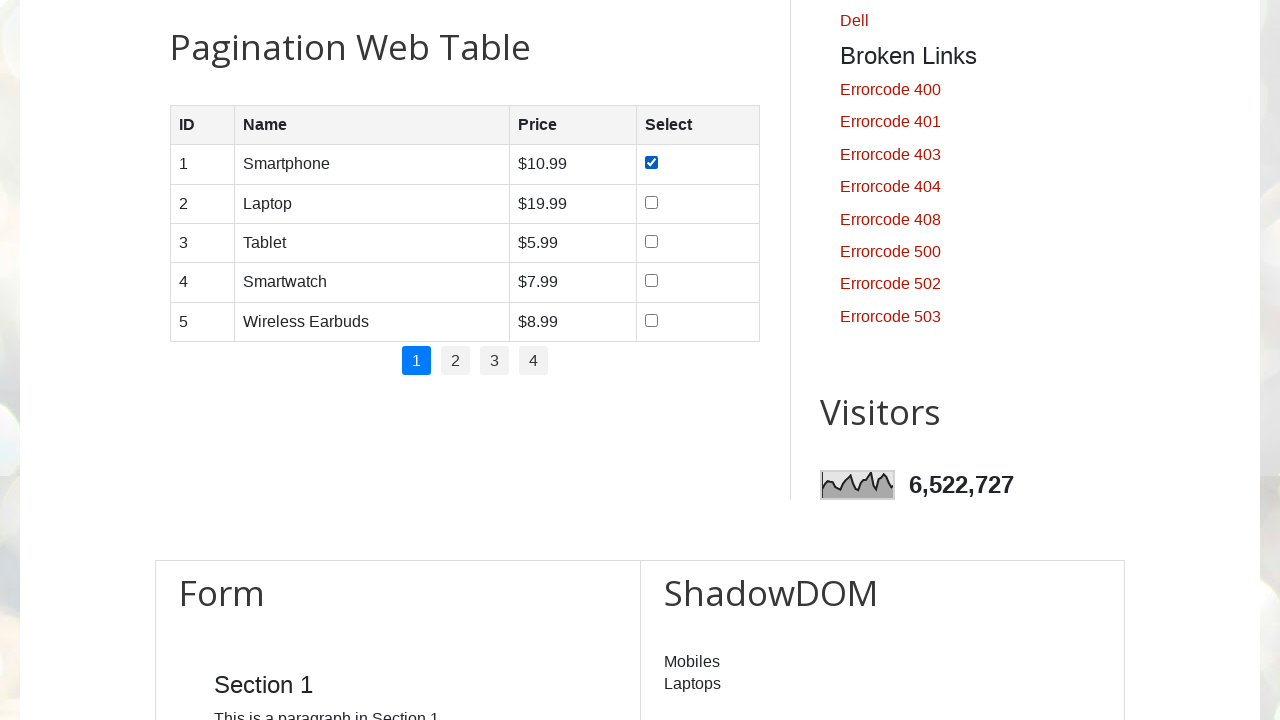

Clicked checkbox in table row on page 1 at (651, 202) on #productTable > tbody > tr td > input >> nth=1
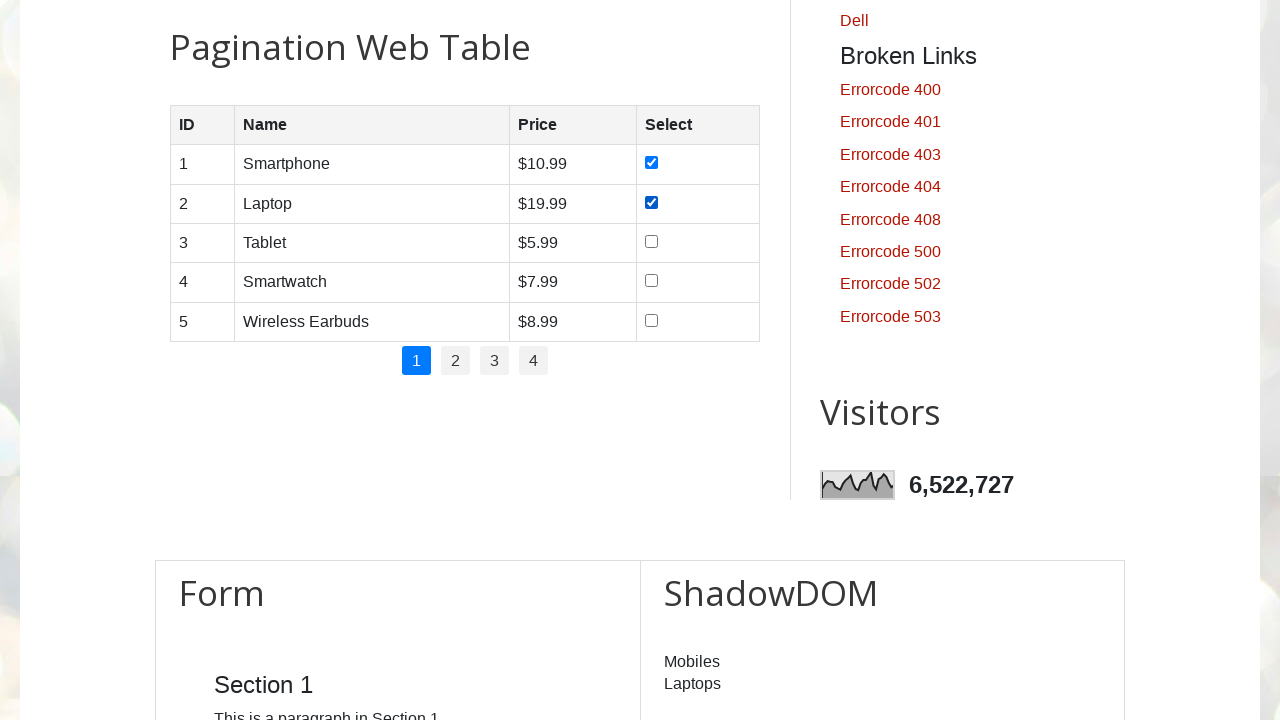

Clicked checkbox in table row on page 1 at (651, 241) on #productTable > tbody > tr td > input >> nth=2
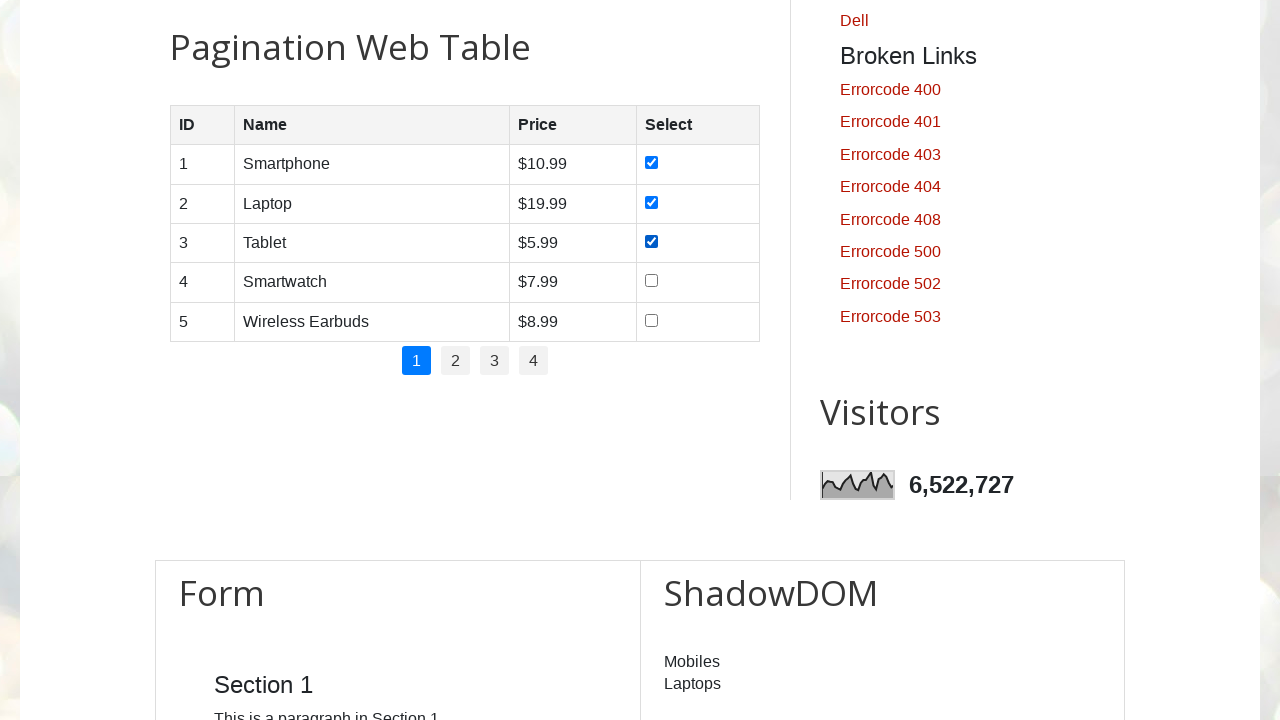

Clicked checkbox in table row on page 1 at (651, 281) on #productTable > tbody > tr td > input >> nth=3
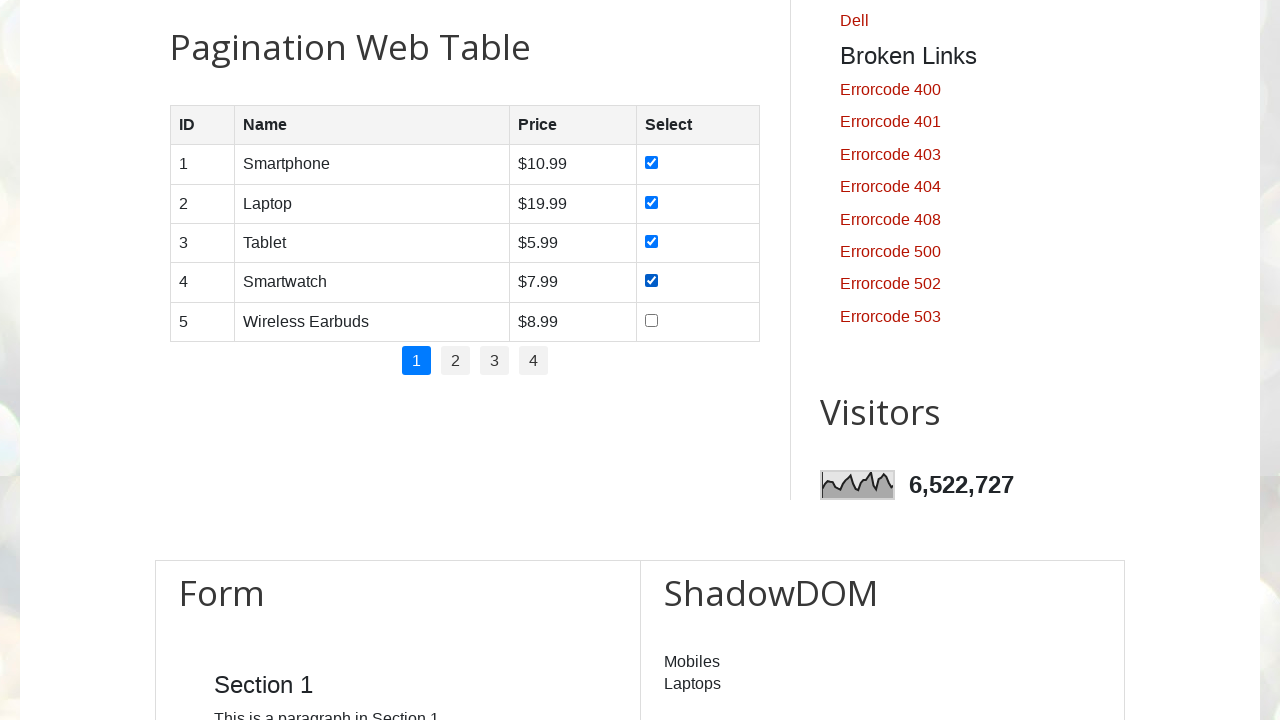

Clicked checkbox in table row on page 1 at (651, 320) on #productTable > tbody > tr td > input >> nth=4
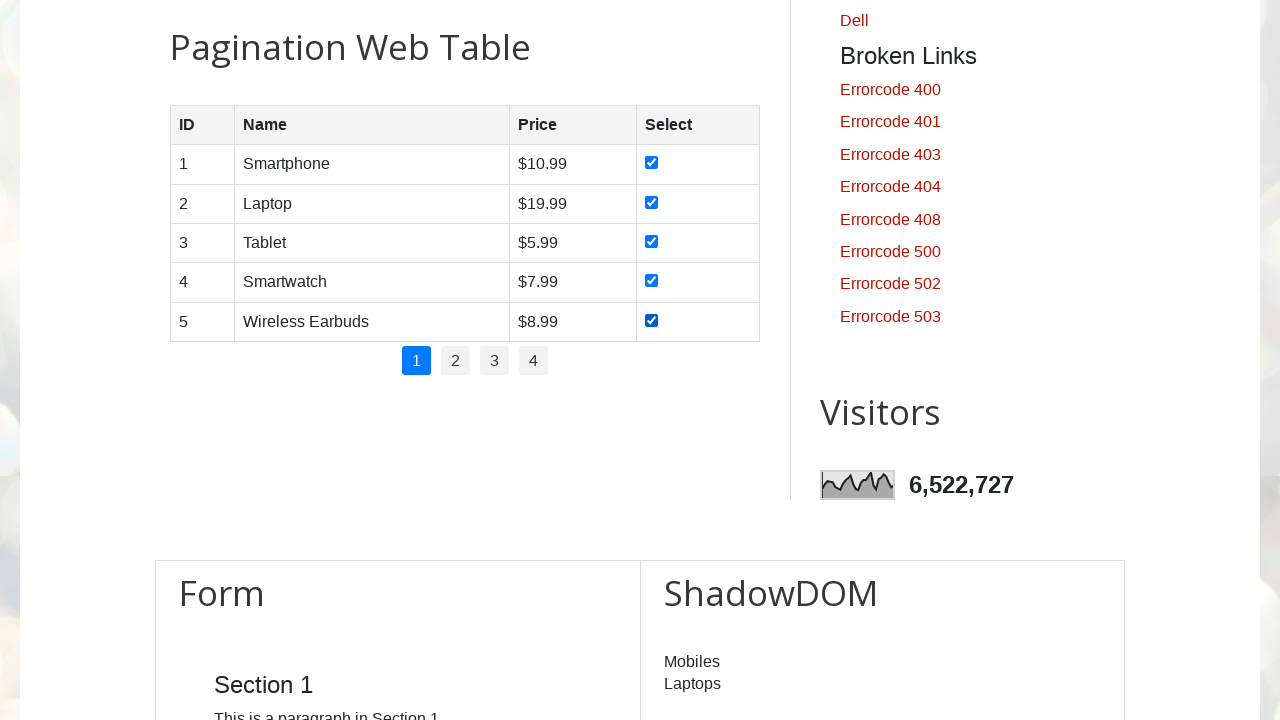

Clicked pagination page 2 at (456, 361) on .pagination > li:nth-child(2)
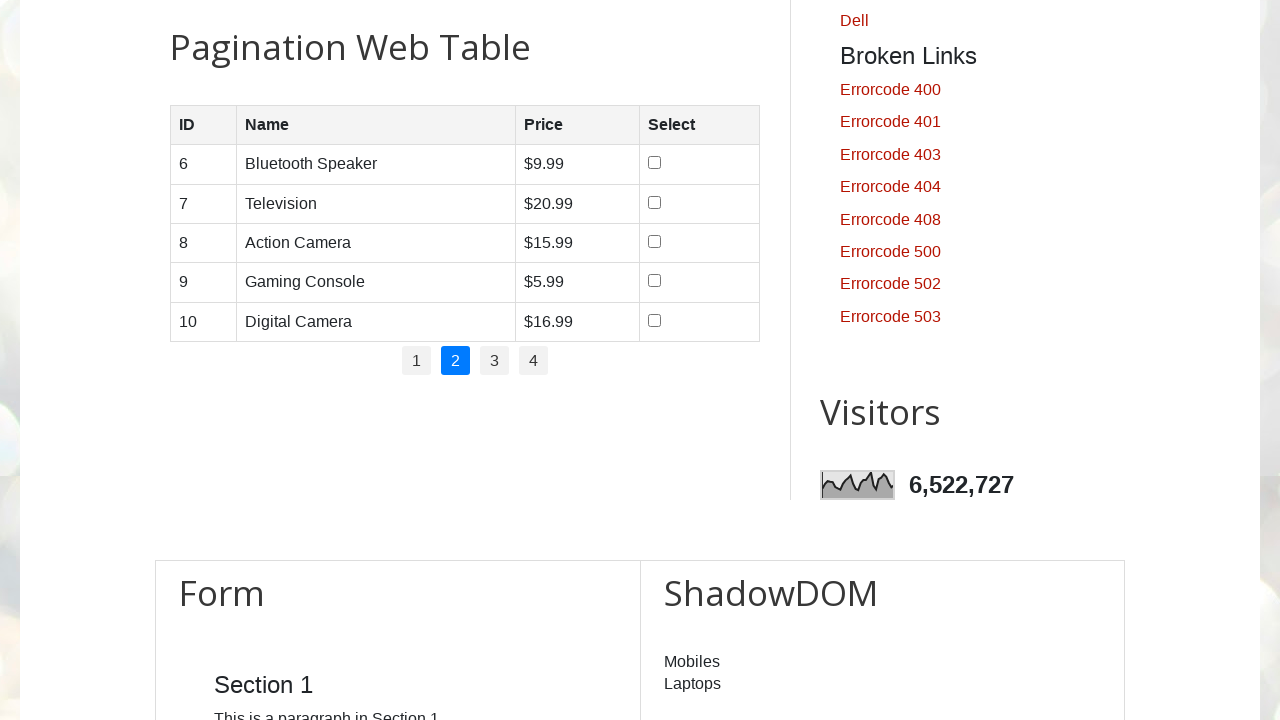

Table rows loaded on page 2
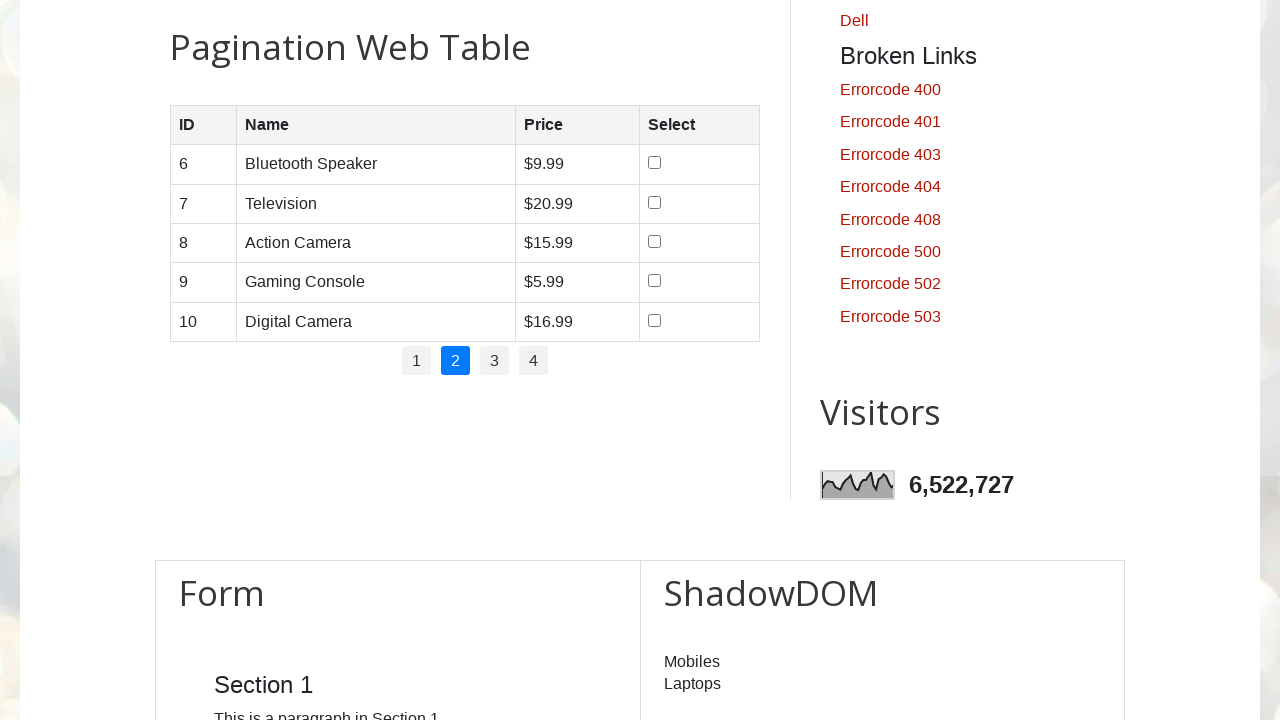

Clicked checkbox in table row on page 2 at (654, 163) on #productTable > tbody > tr td > input >> nth=0
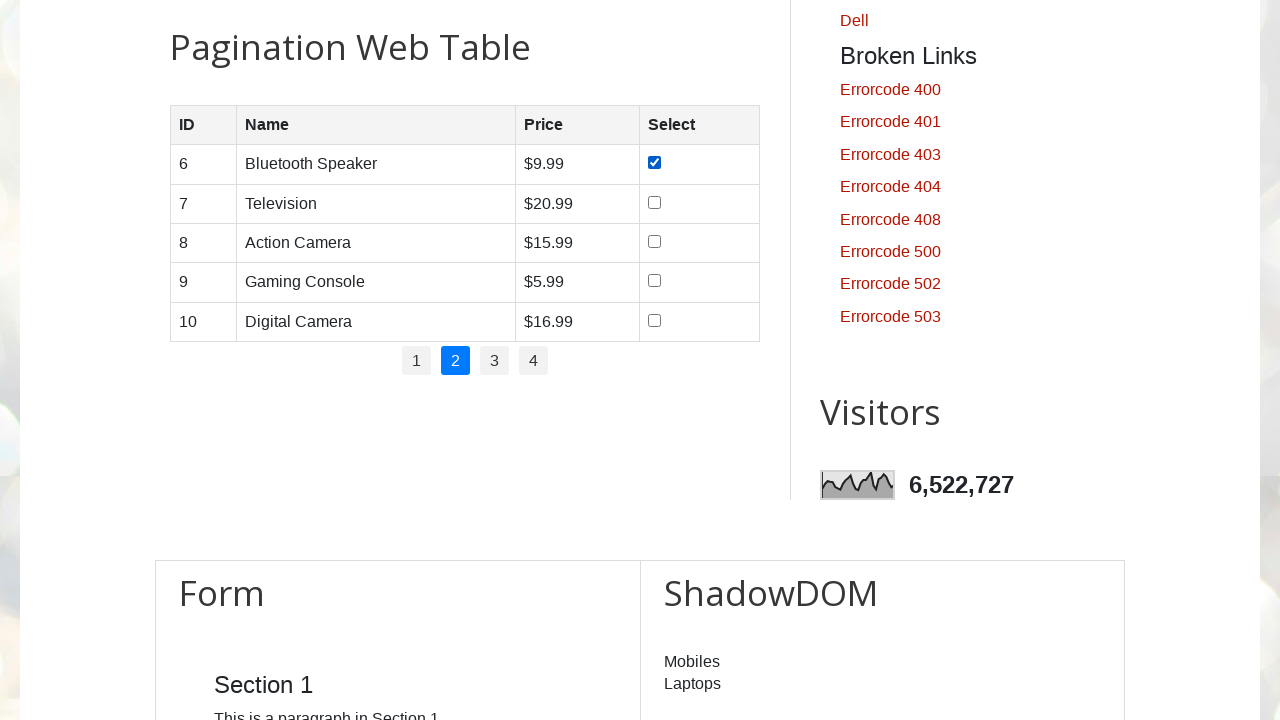

Clicked checkbox in table row on page 2 at (654, 202) on #productTable > tbody > tr td > input >> nth=1
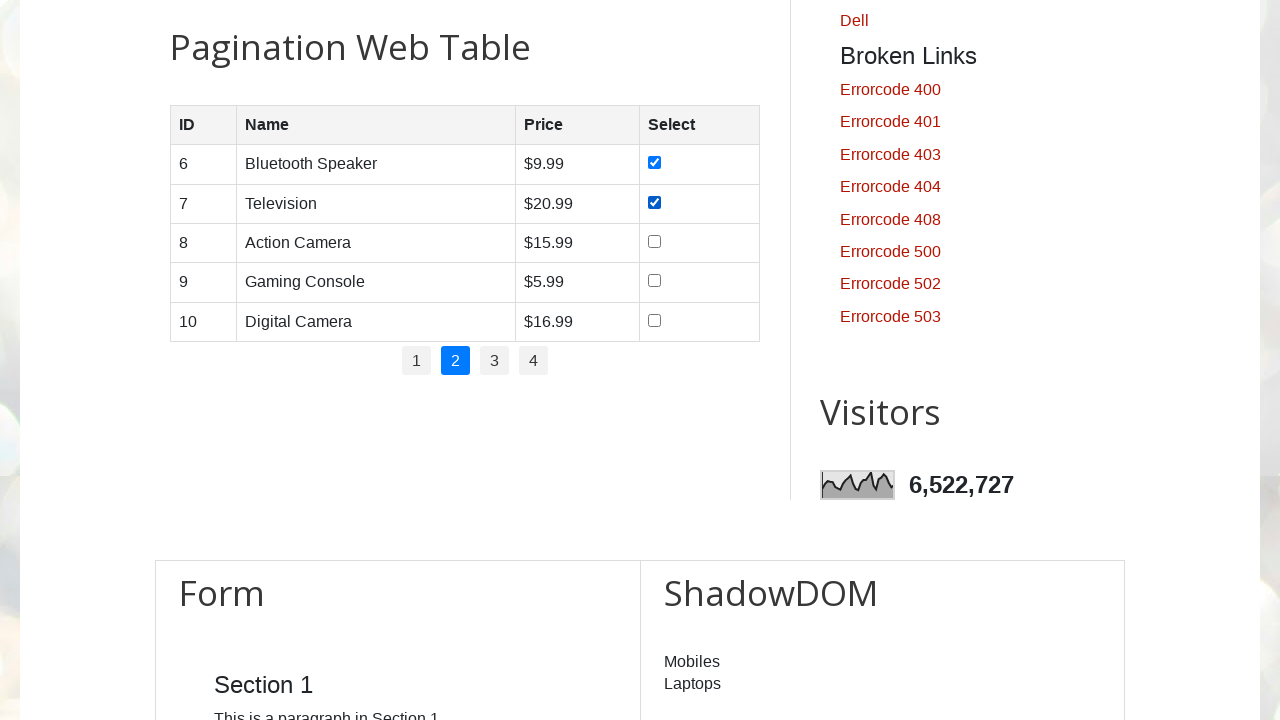

Clicked checkbox in table row on page 2 at (654, 241) on #productTable > tbody > tr td > input >> nth=2
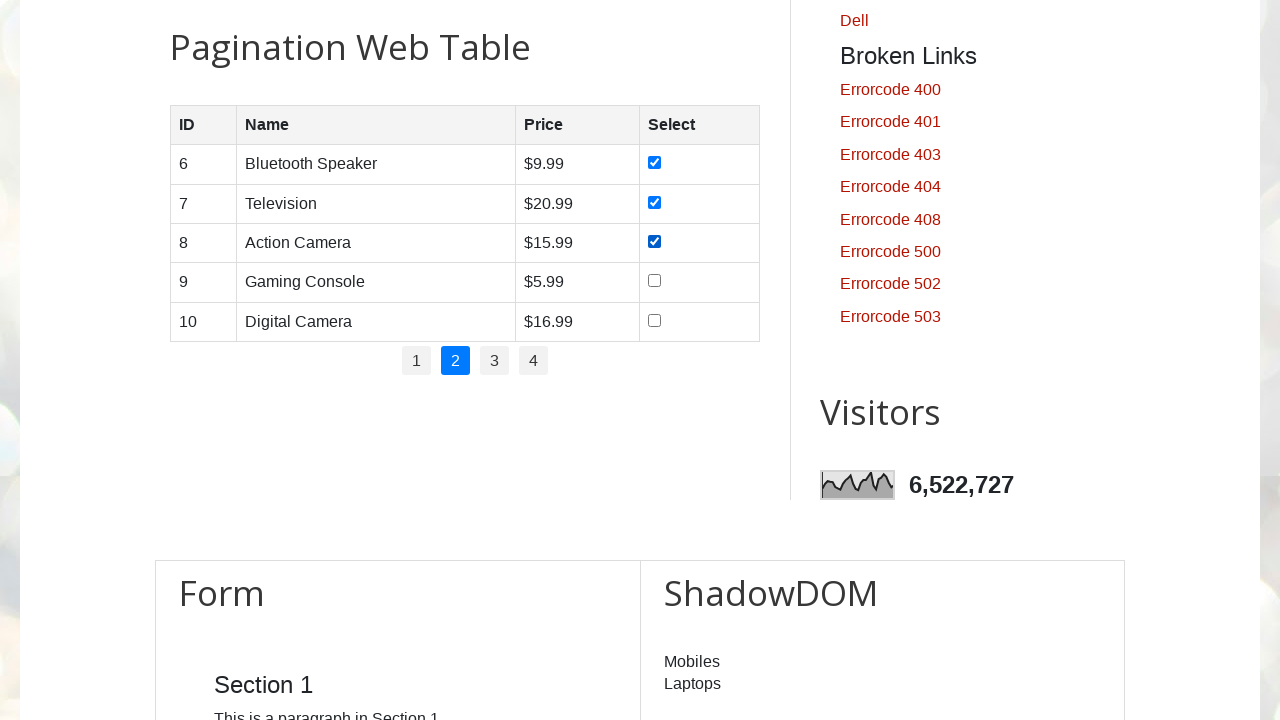

Clicked checkbox in table row on page 2 at (654, 281) on #productTable > tbody > tr td > input >> nth=3
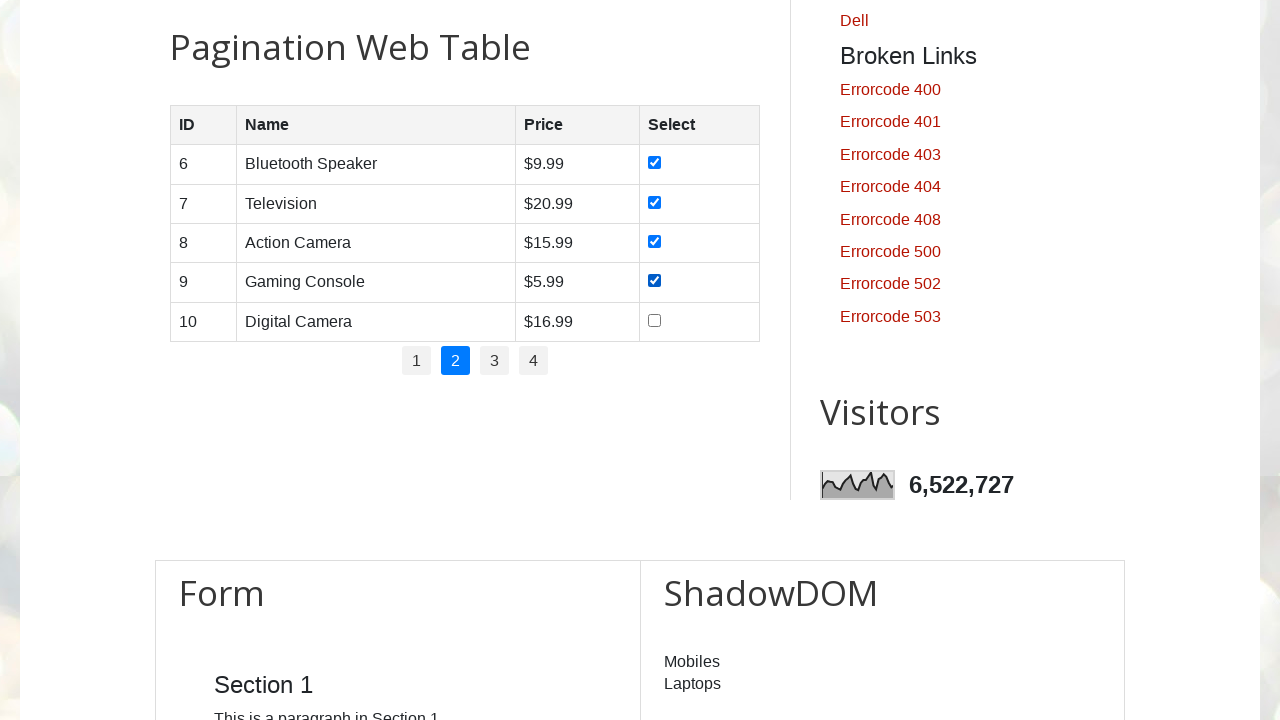

Clicked checkbox in table row on page 2 at (654, 320) on #productTable > tbody > tr td > input >> nth=4
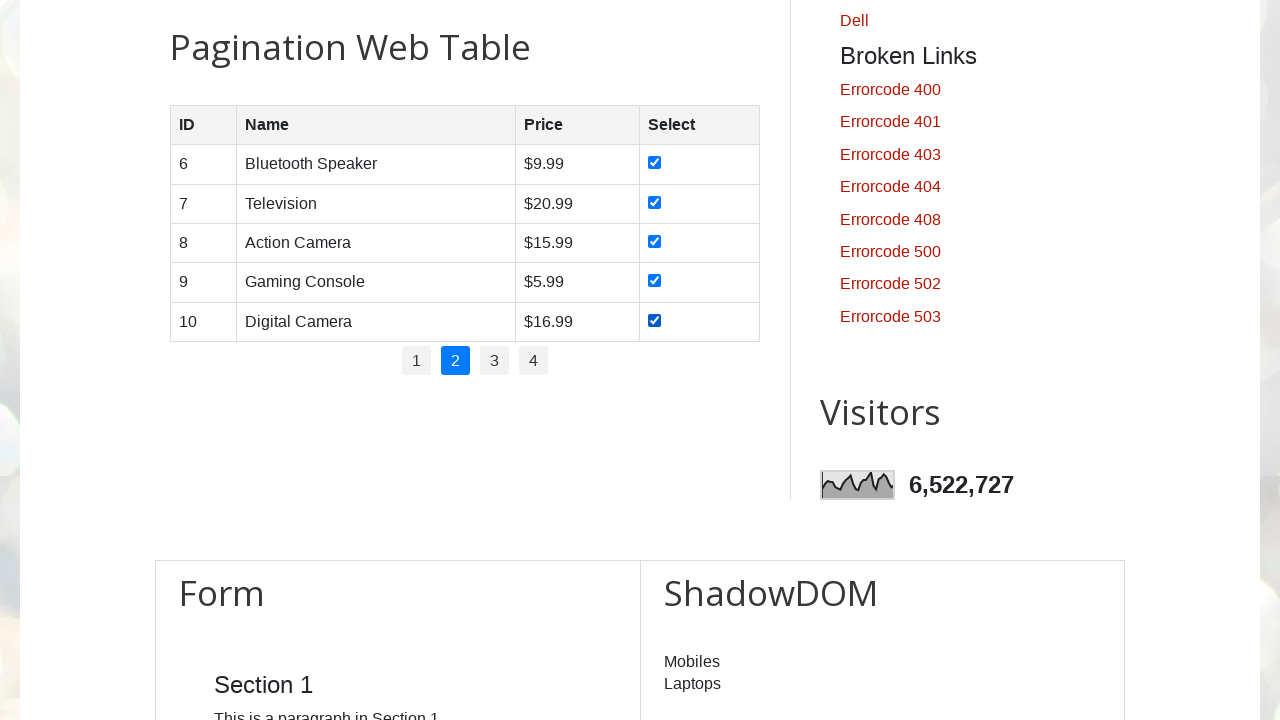

Clicked pagination page 3 at (494, 361) on .pagination > li:nth-child(3)
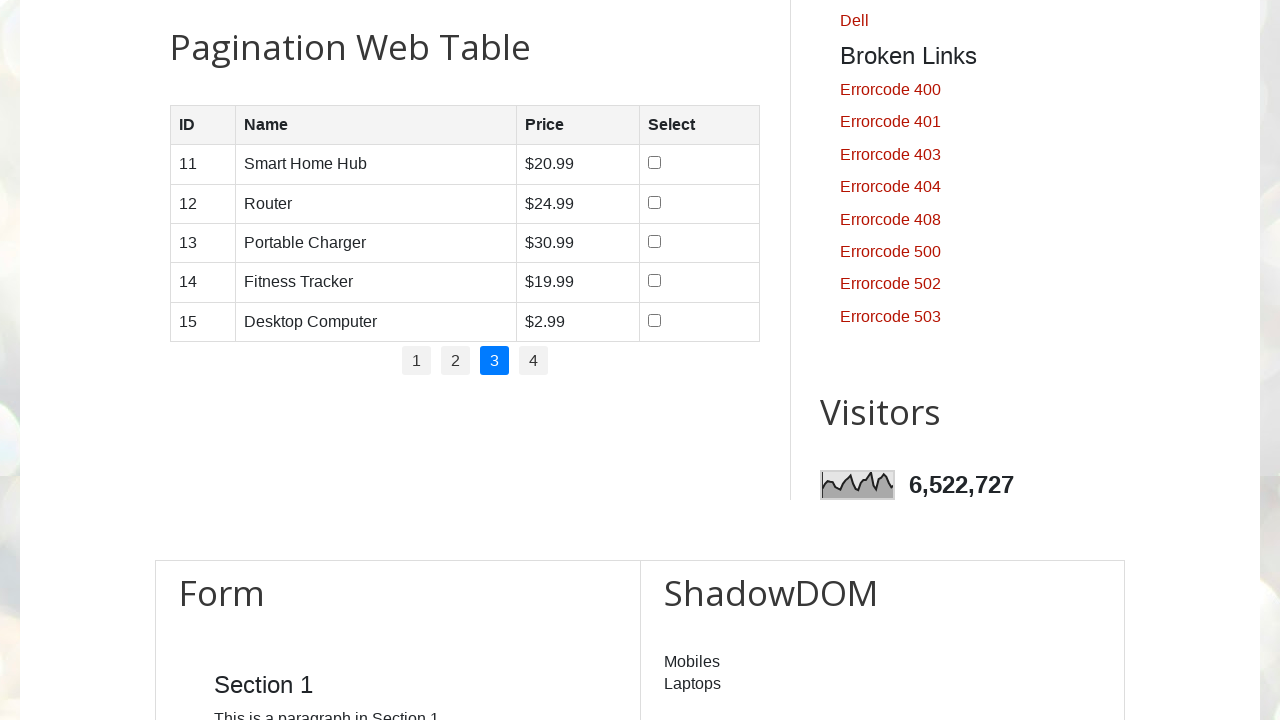

Table rows loaded on page 3
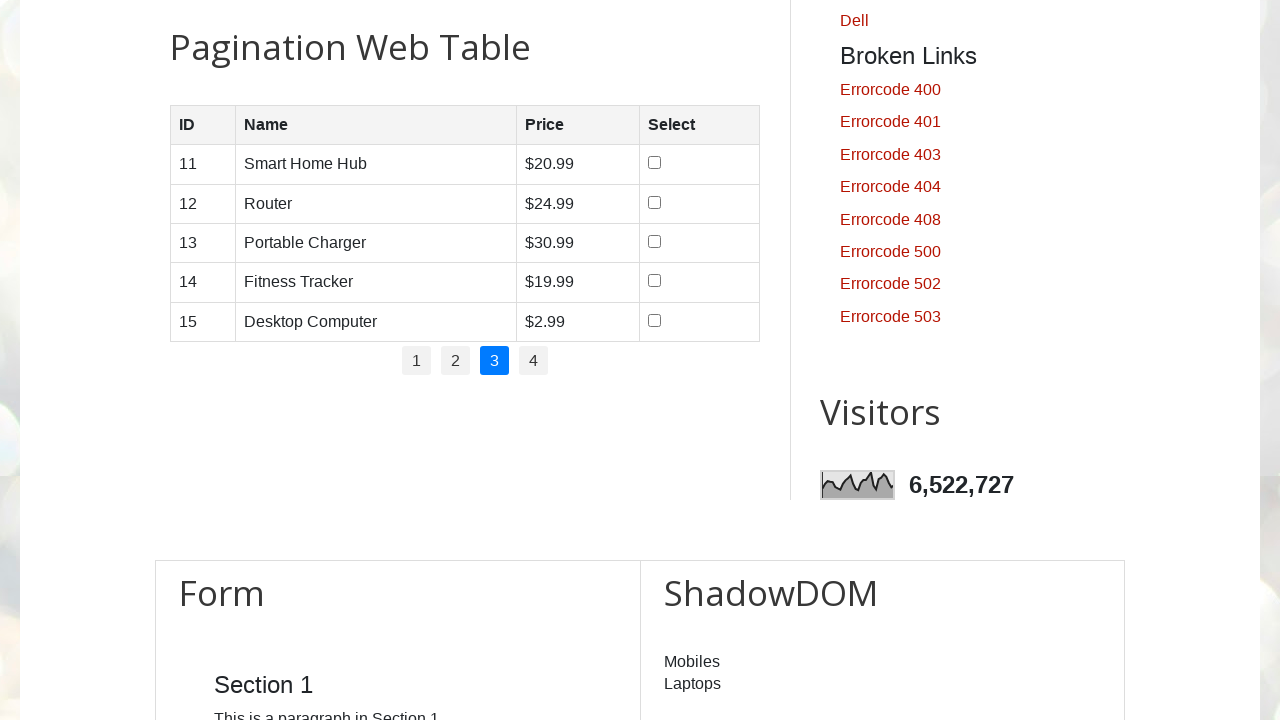

Clicked checkbox in table row on page 3 at (655, 163) on #productTable > tbody > tr td > input >> nth=0
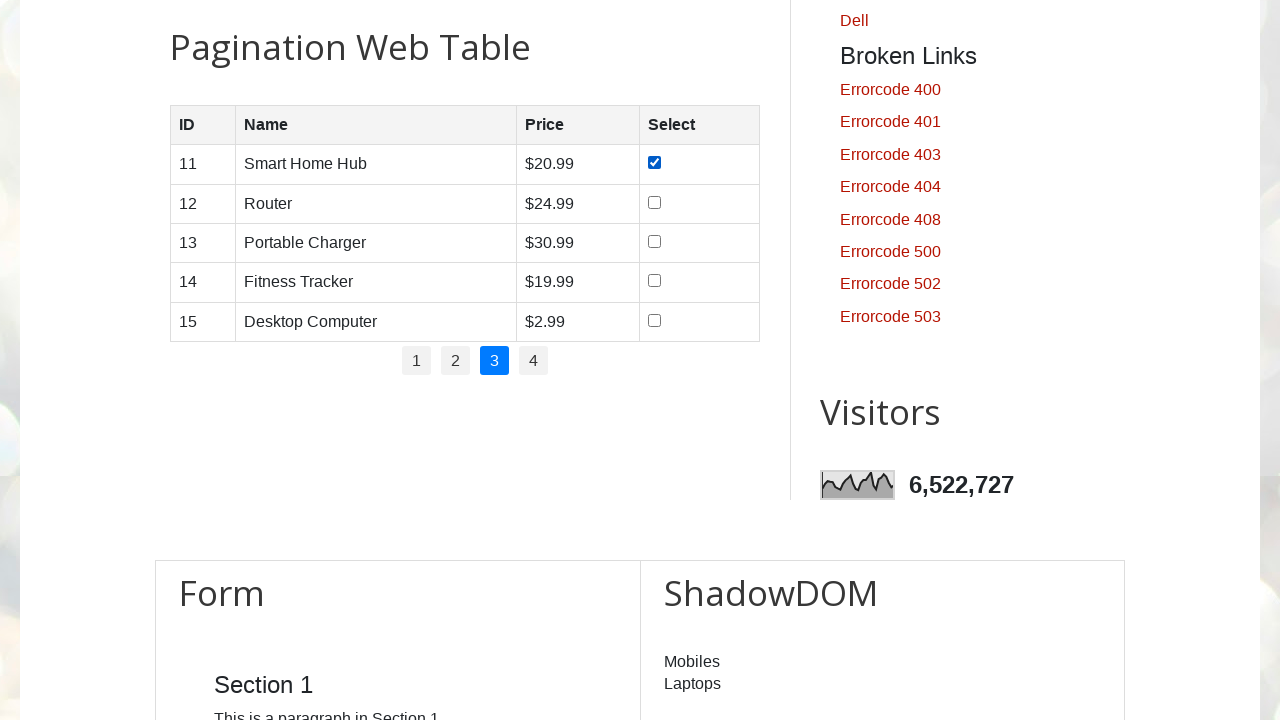

Clicked checkbox in table row on page 3 at (655, 202) on #productTable > tbody > tr td > input >> nth=1
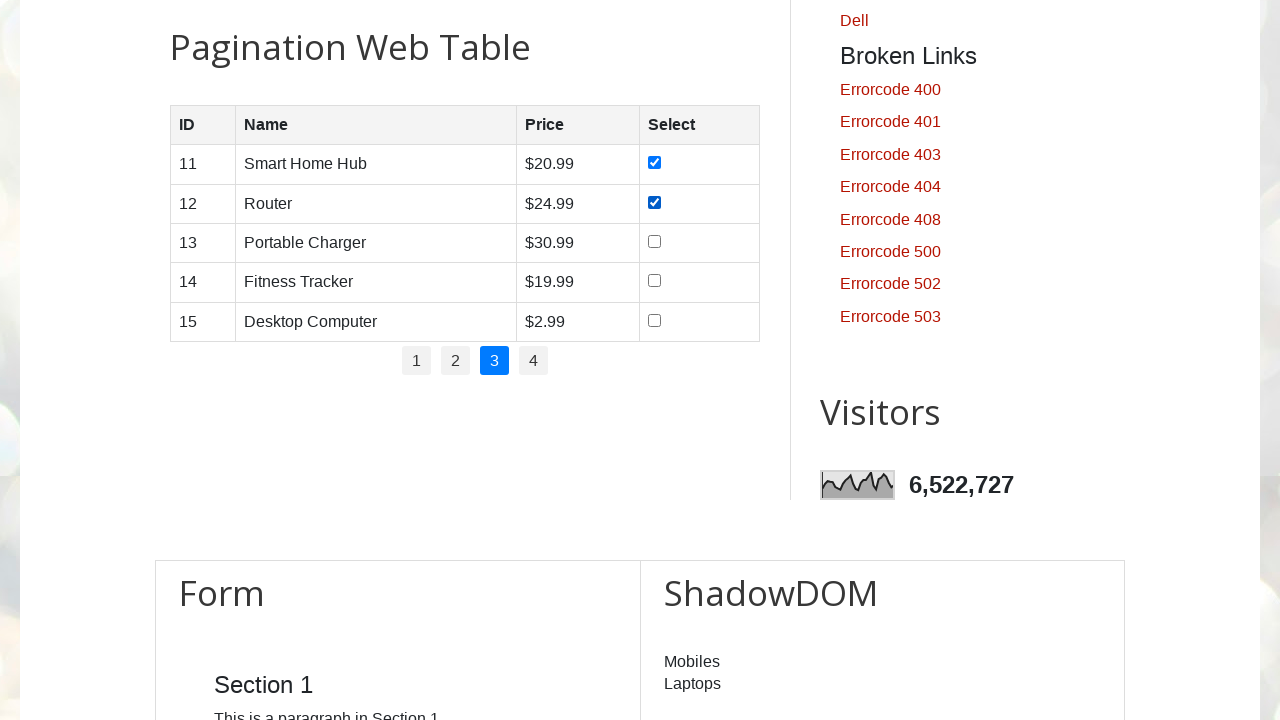

Clicked checkbox in table row on page 3 at (655, 241) on #productTable > tbody > tr td > input >> nth=2
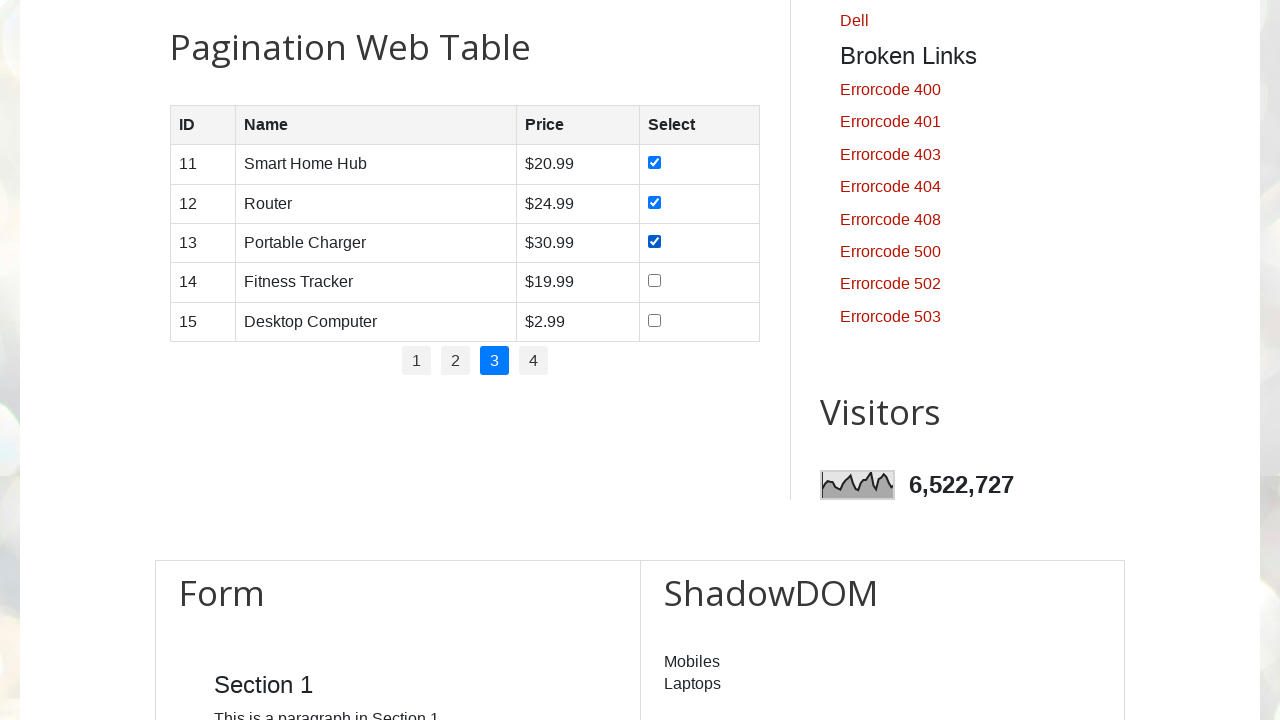

Clicked checkbox in table row on page 3 at (655, 281) on #productTable > tbody > tr td > input >> nth=3
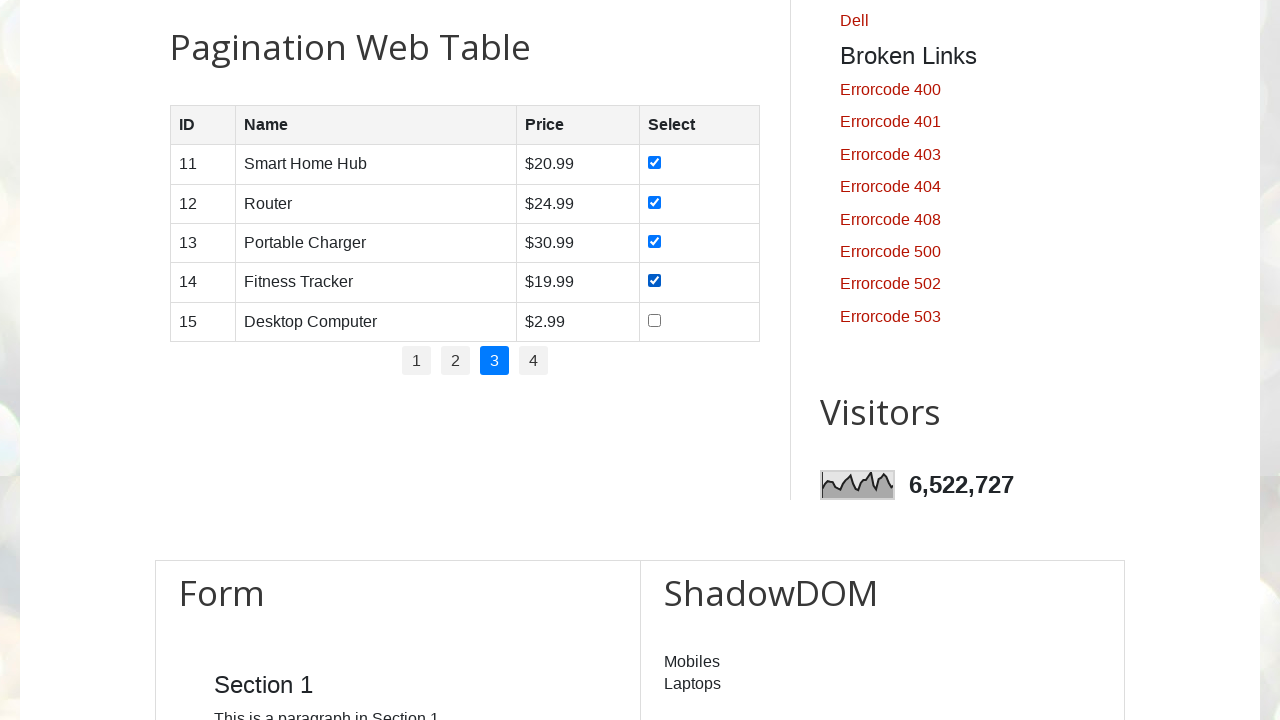

Clicked checkbox in table row on page 3 at (655, 320) on #productTable > tbody > tr td > input >> nth=4
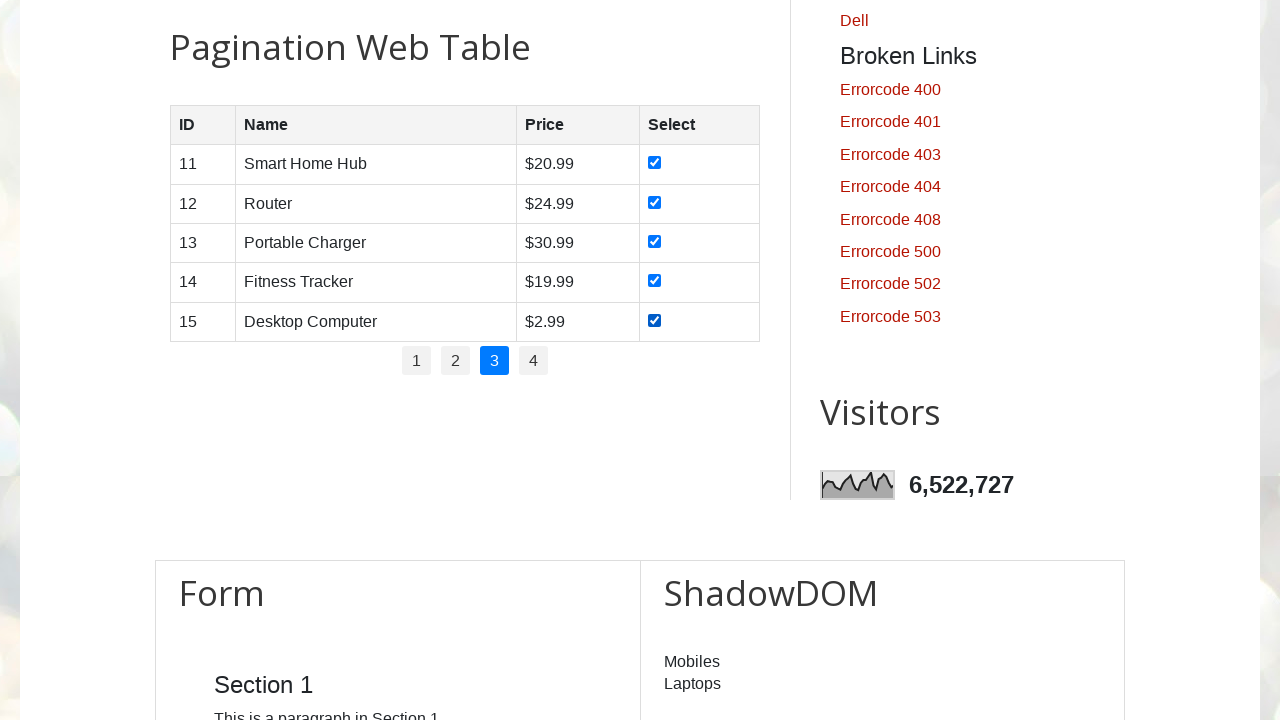

Clicked pagination page 4 at (534, 361) on .pagination > li:nth-child(4)
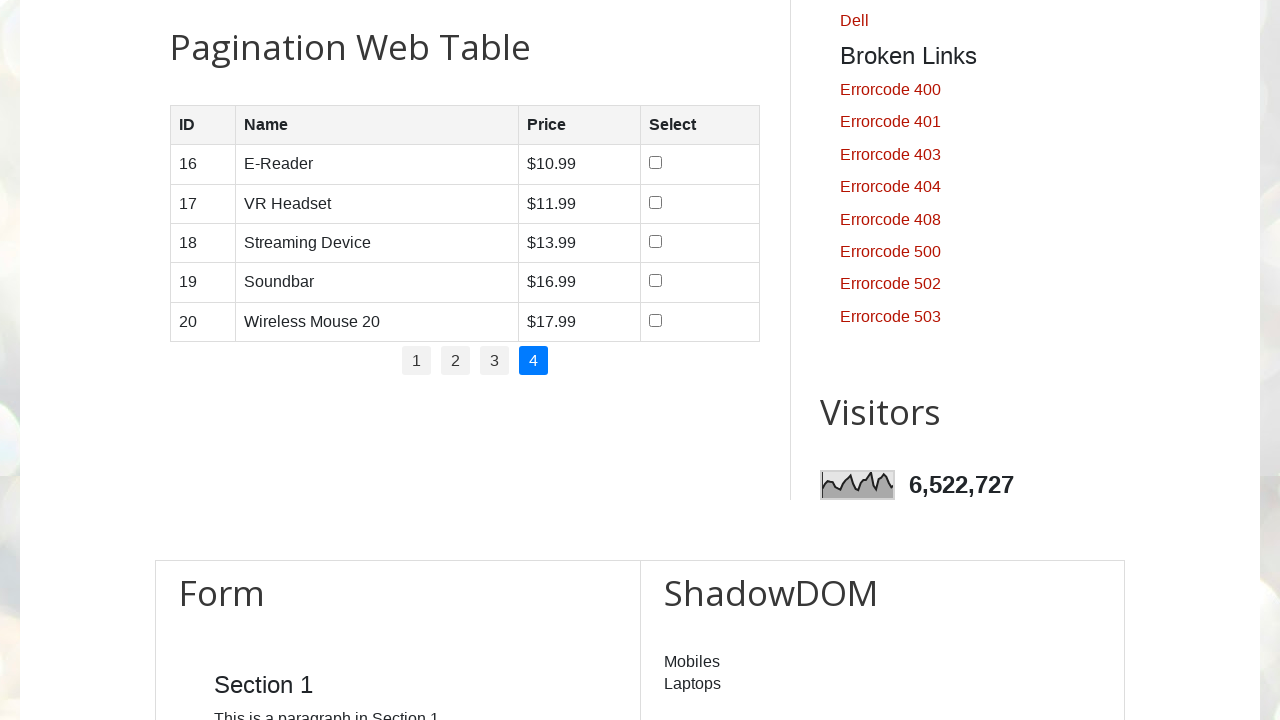

Table rows loaded on page 4
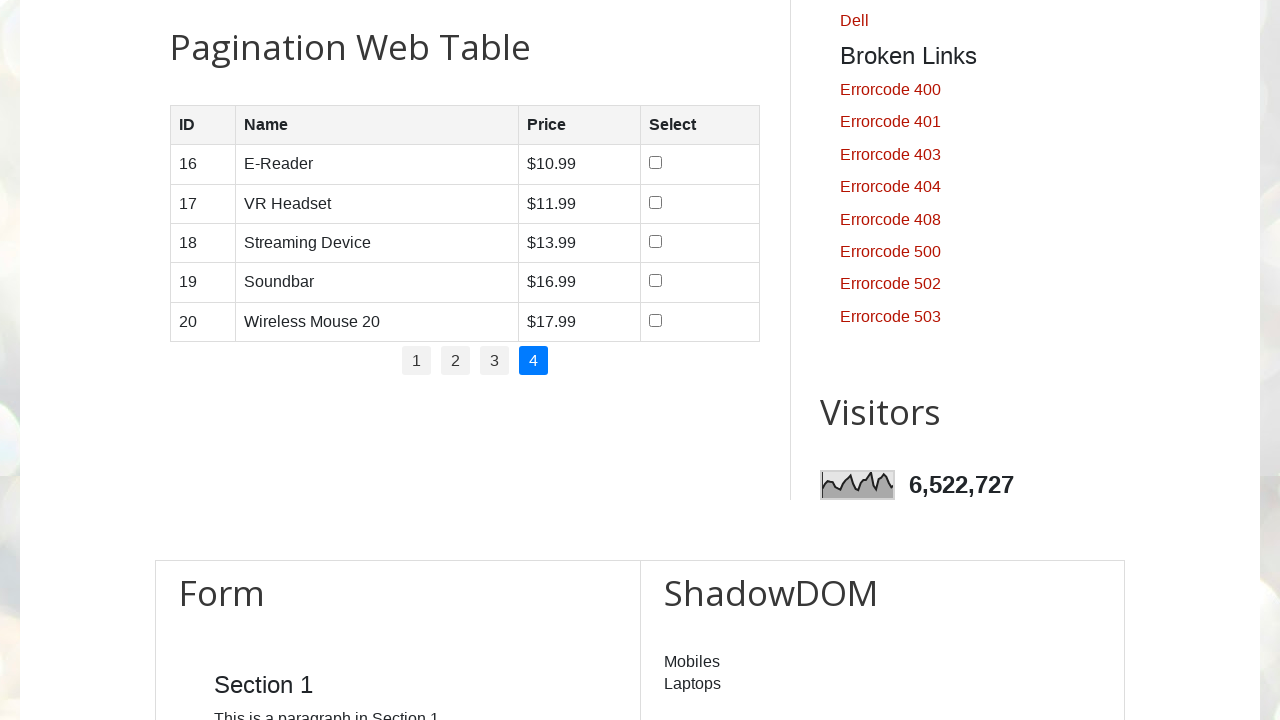

Clicked checkbox in table row on page 4 at (656, 163) on #productTable > tbody > tr td > input >> nth=0
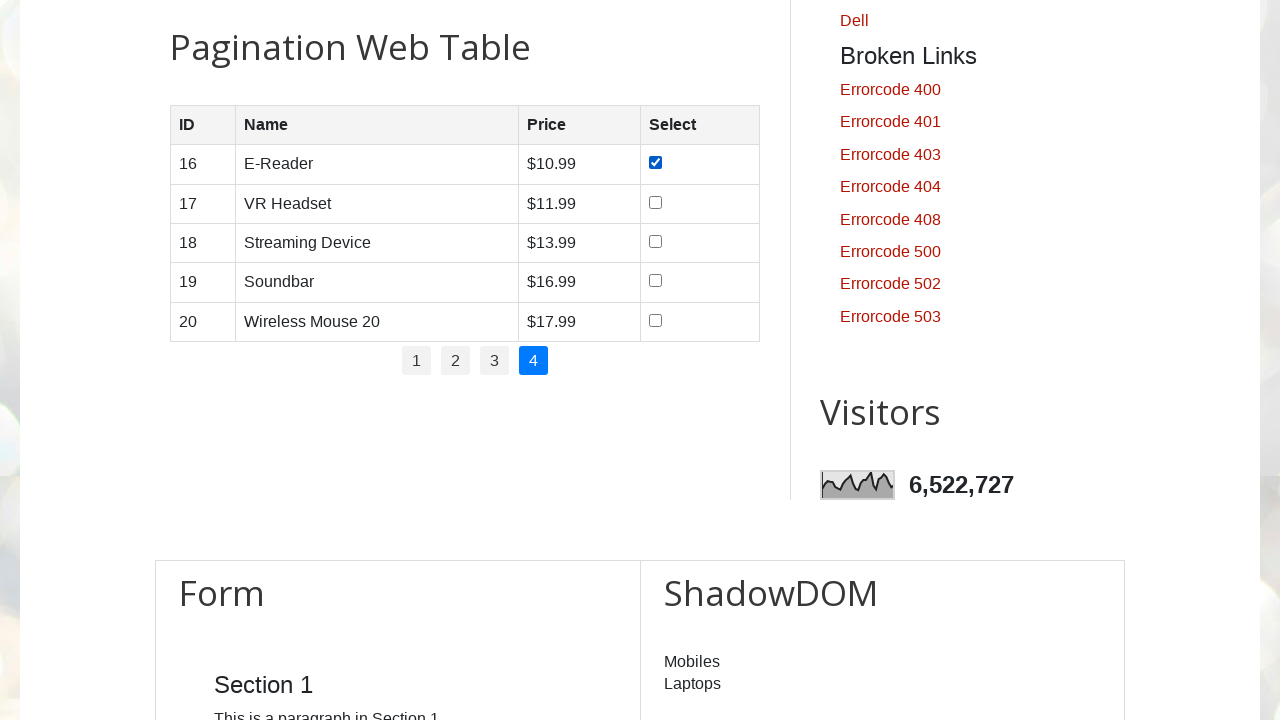

Clicked checkbox in table row on page 4 at (656, 202) on #productTable > tbody > tr td > input >> nth=1
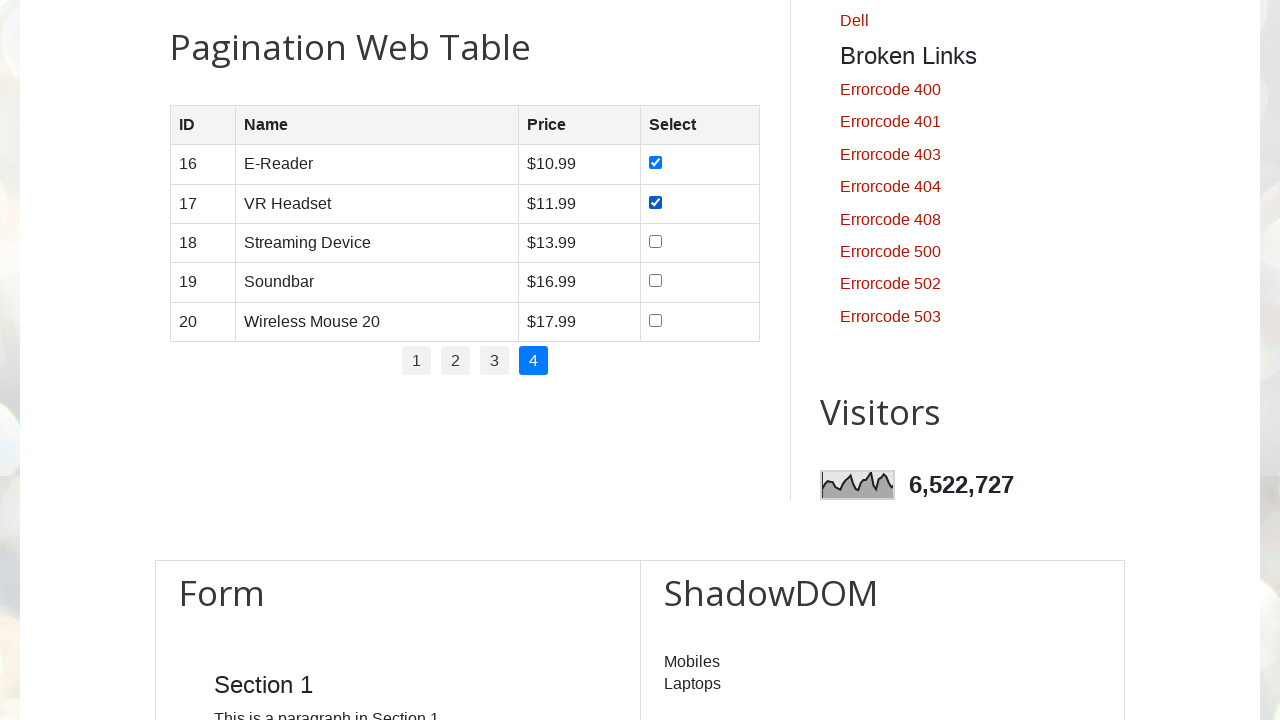

Clicked checkbox in table row on page 4 at (656, 241) on #productTable > tbody > tr td > input >> nth=2
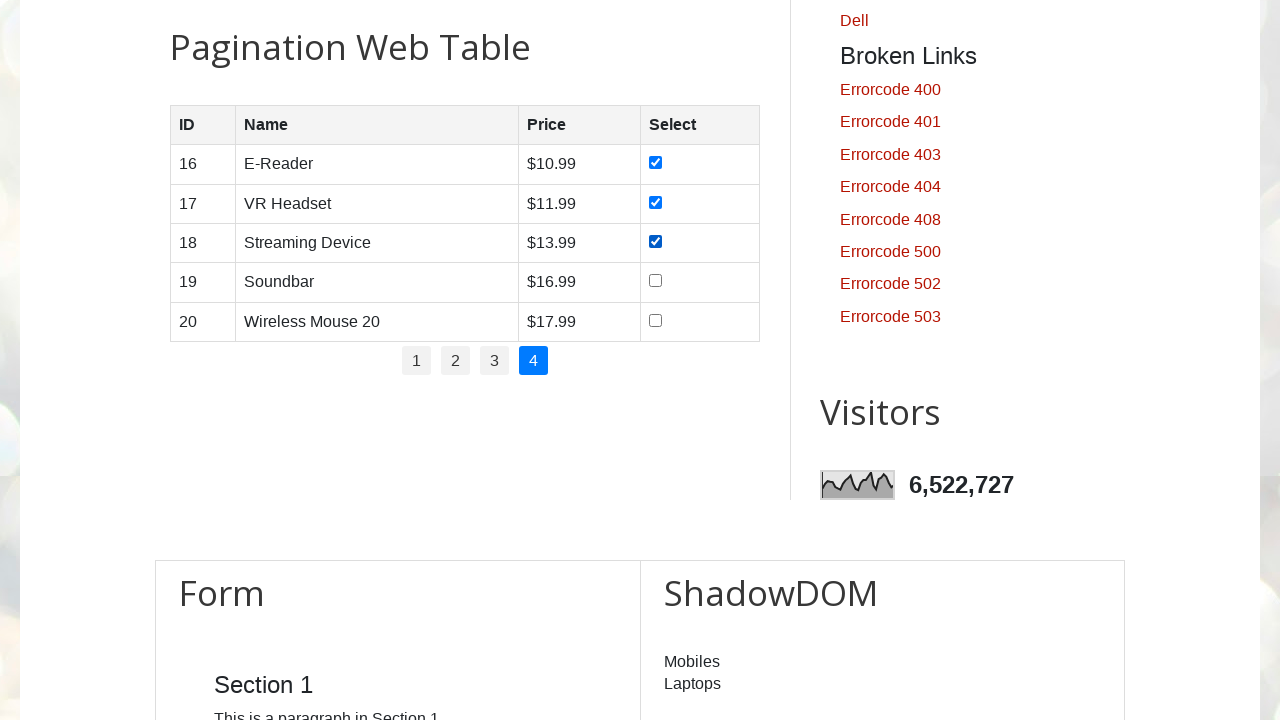

Clicked checkbox in table row on page 4 at (656, 281) on #productTable > tbody > tr td > input >> nth=3
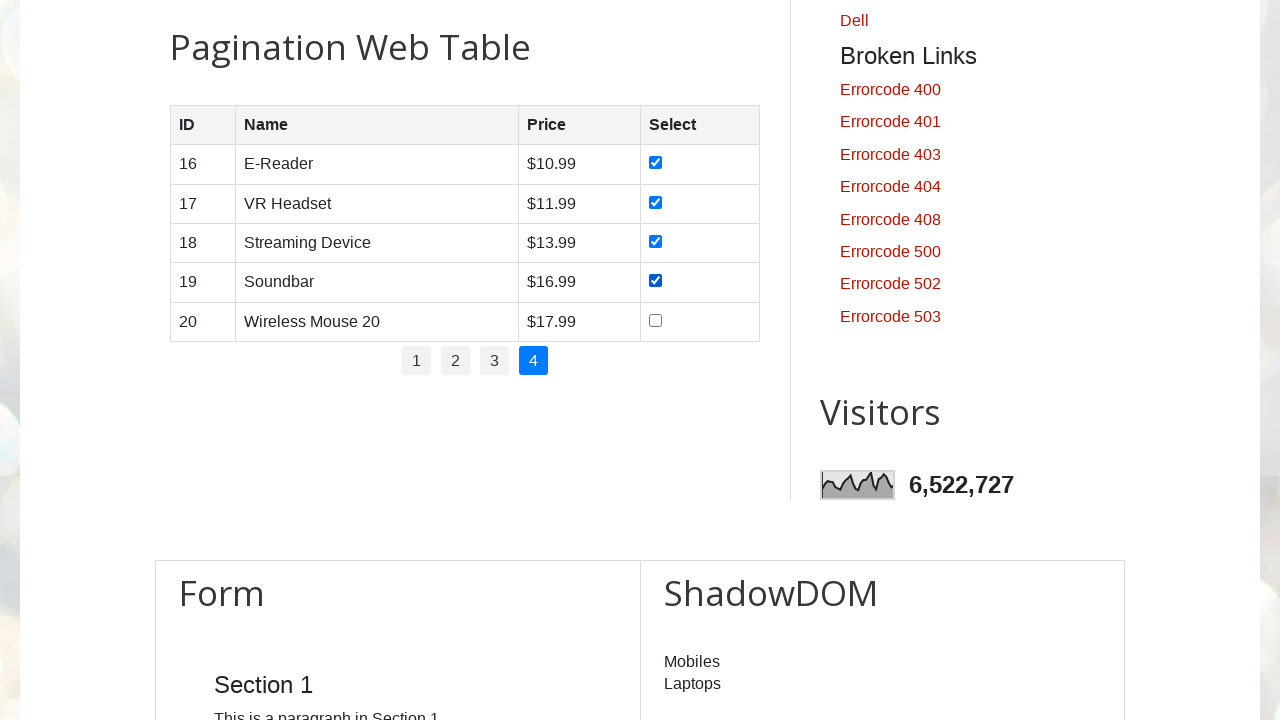

Clicked checkbox in table row on page 4 at (656, 320) on #productTable > tbody > tr td > input >> nth=4
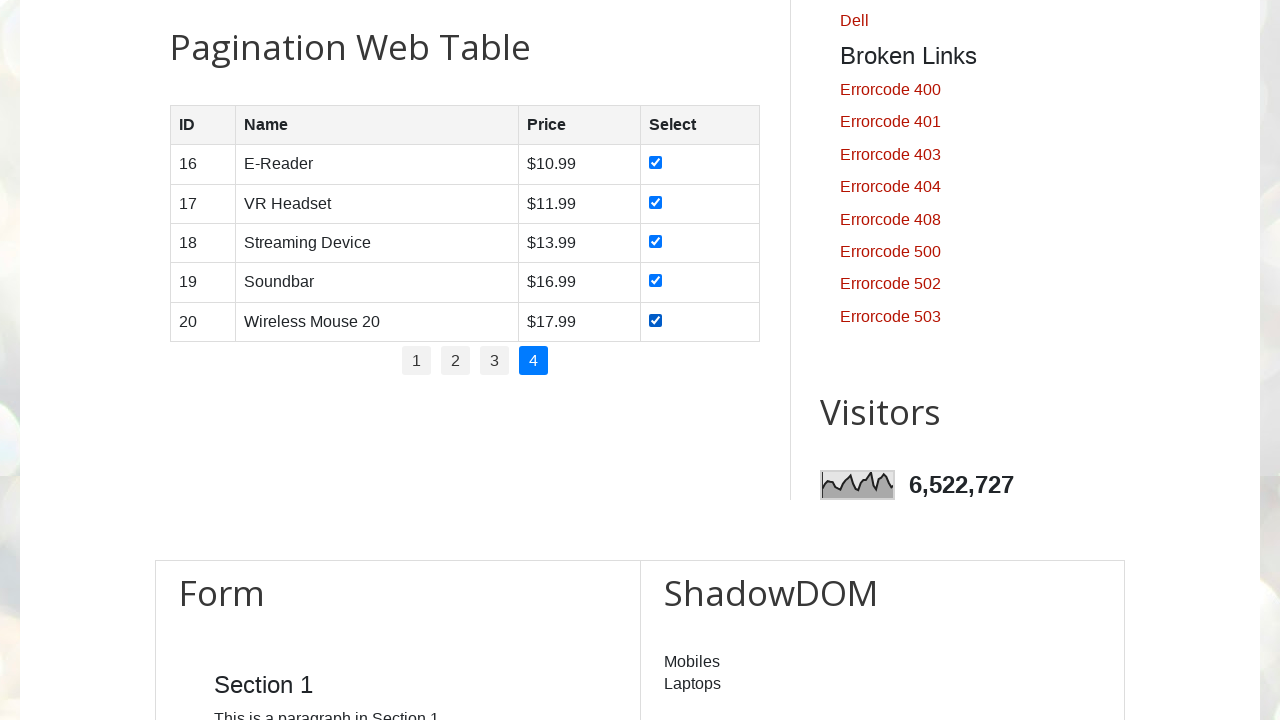

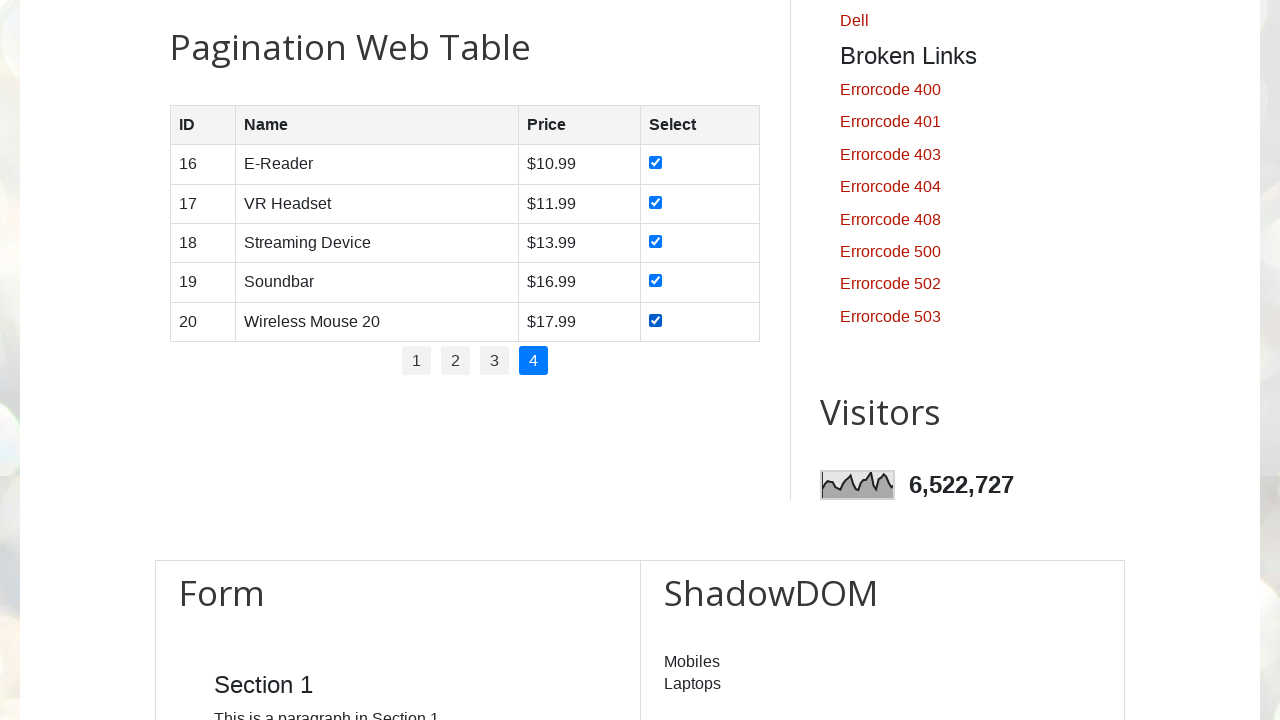